Tests double-click functionality on W3Schools demo page by entering text in a field, double-clicking a button to copy it, and verifying the text is copied to another field

Starting URL: https://www.w3schools.com/tags/tryit.asp?filename=tryhtml5_ev_ondblclick3

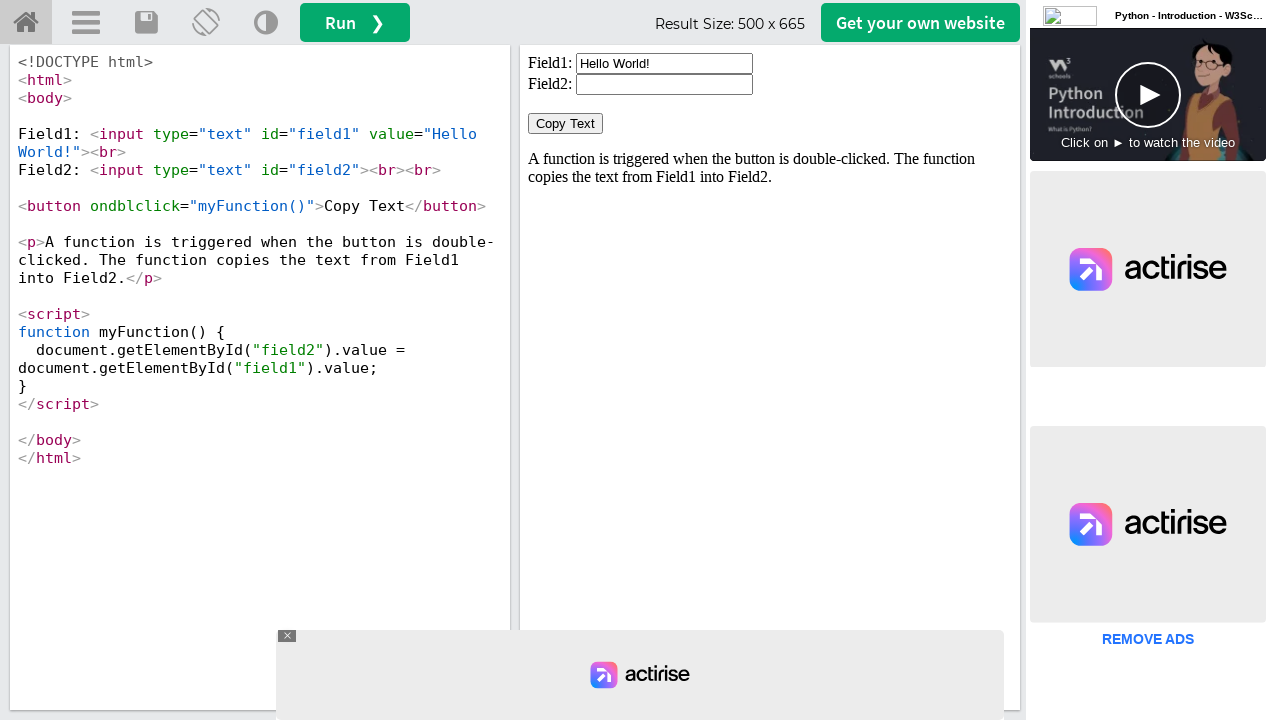

Located the iframeResult iframe containing the demo
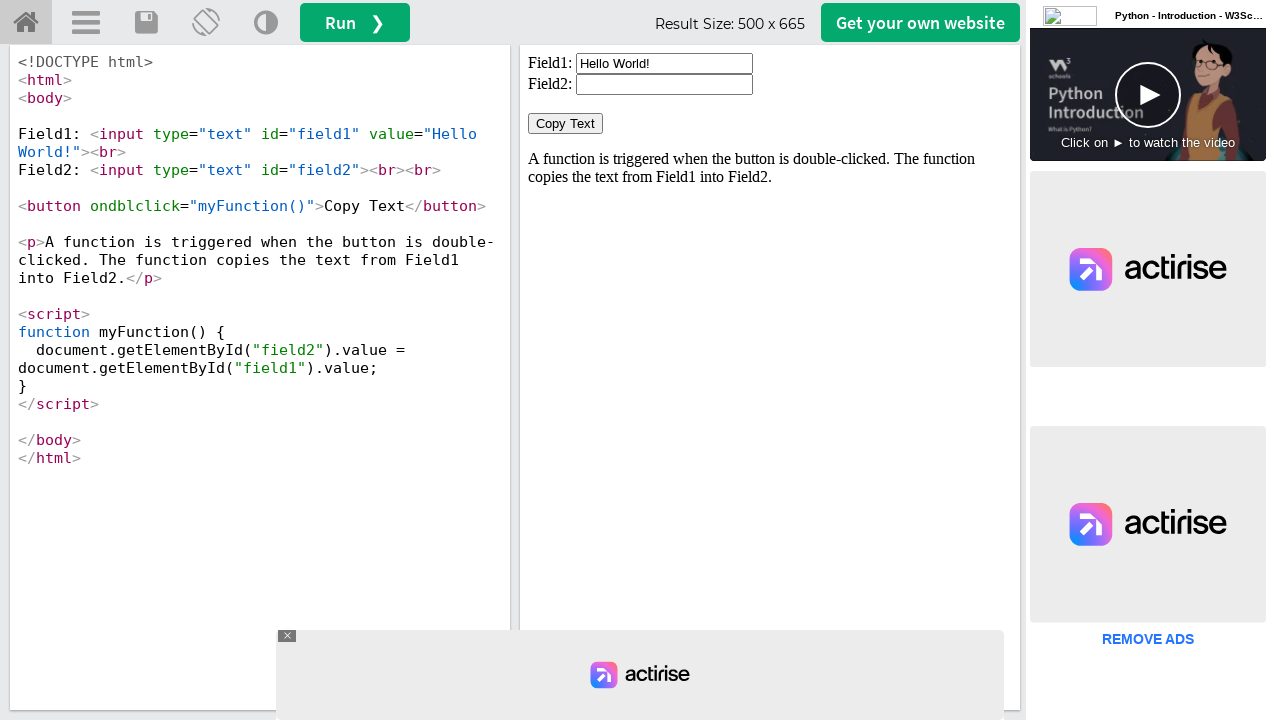

Located the first input field (field1)
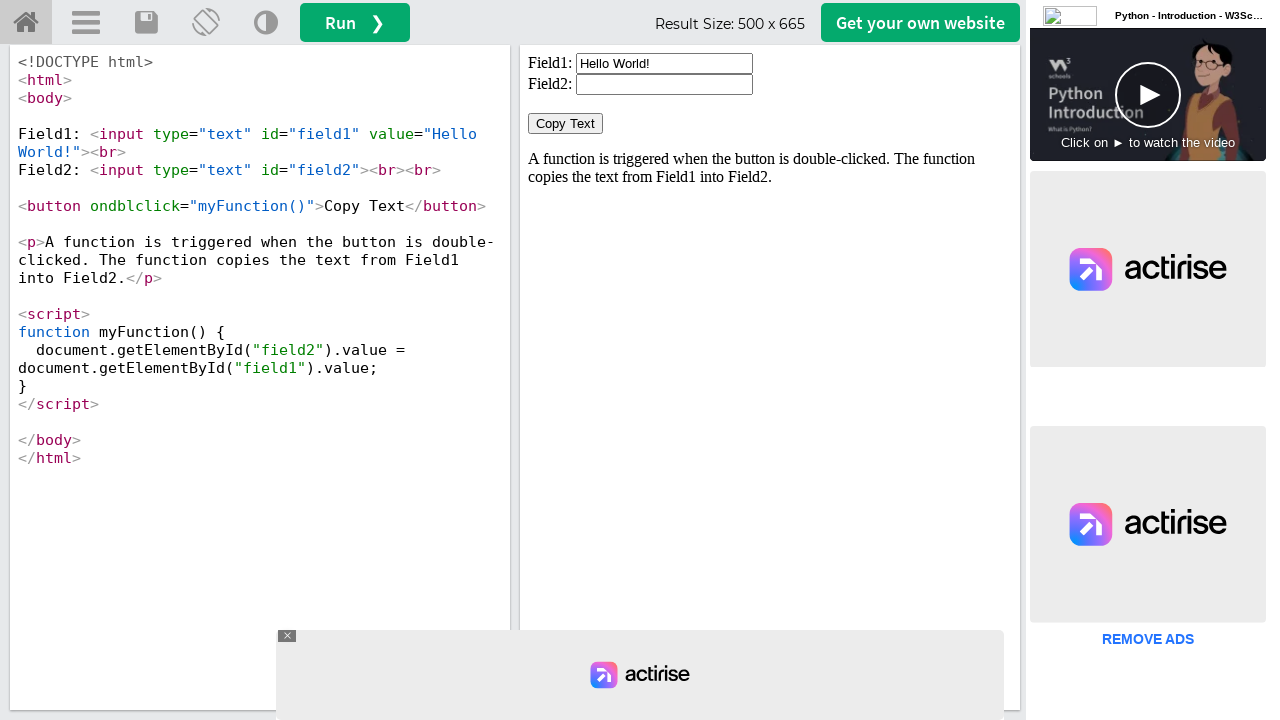

Cleared the first input field on iframe#iframeResult >> nth=0 >> internal:control=enter-frame >> xpath=//input[@i
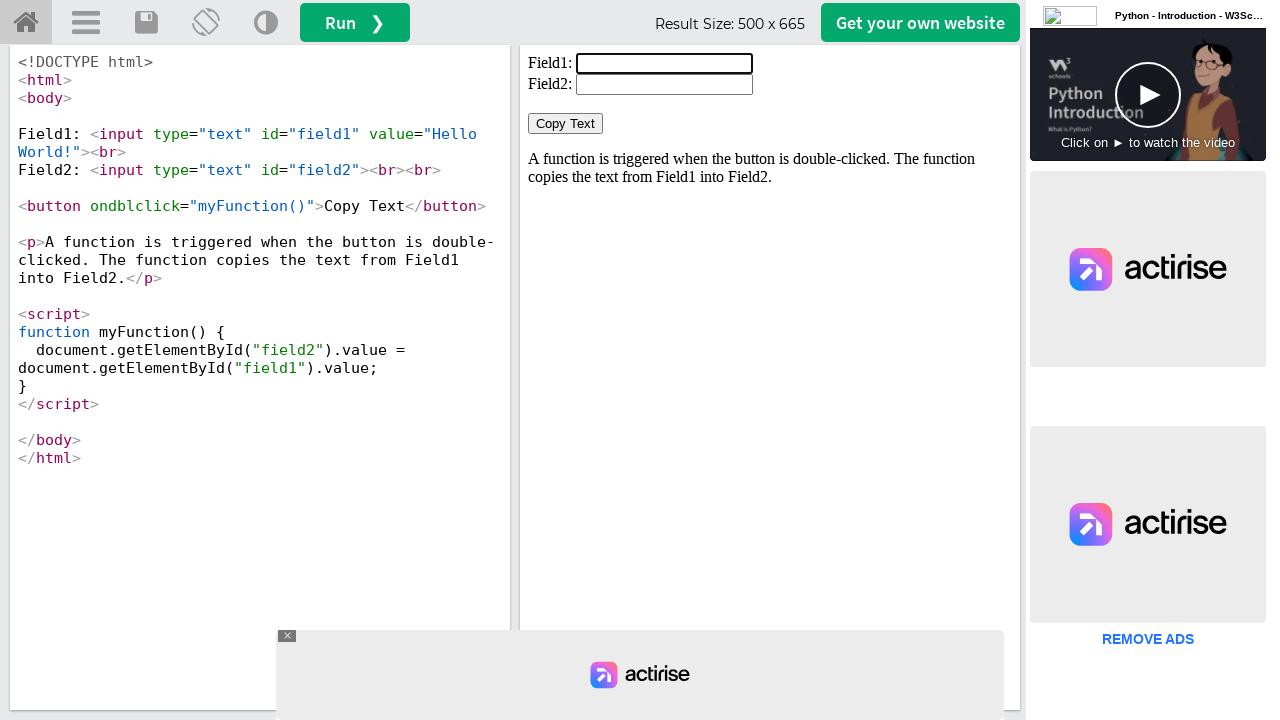

Entered 'Shantanu' into the first input field on iframe#iframeResult >> nth=0 >> internal:control=enter-frame >> xpath=//input[@i
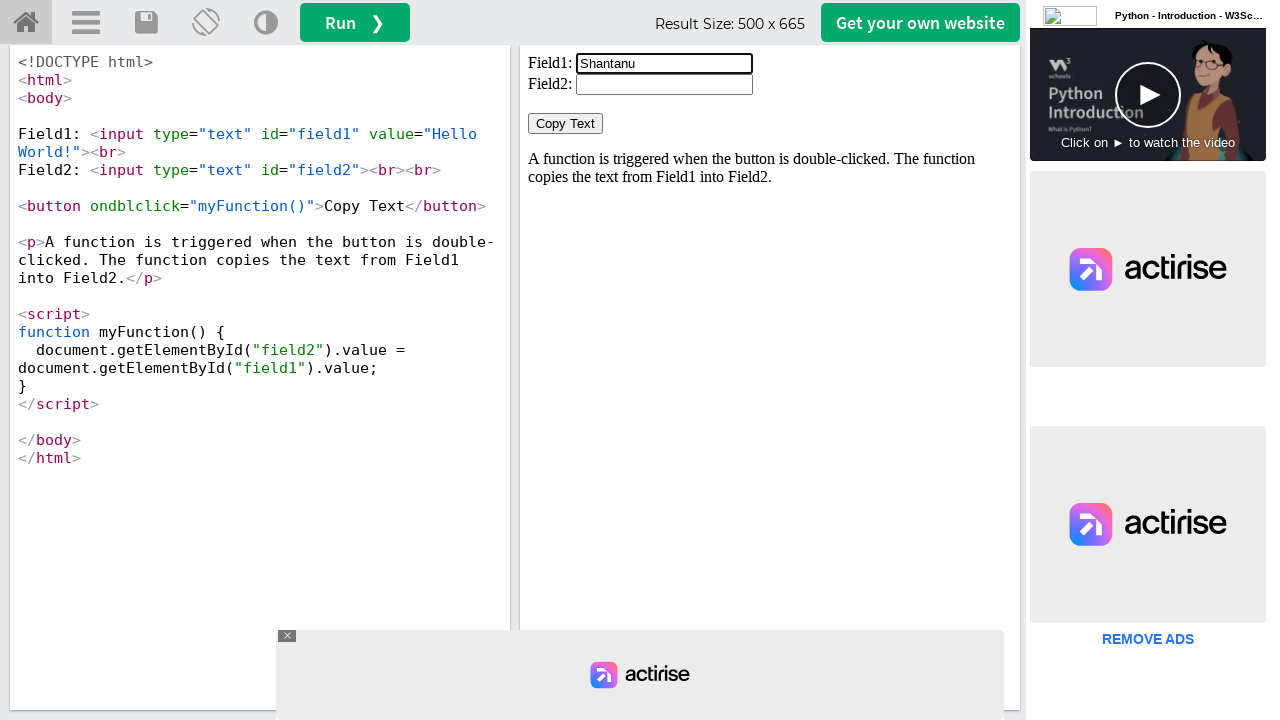

Located the 'Copy Text' button
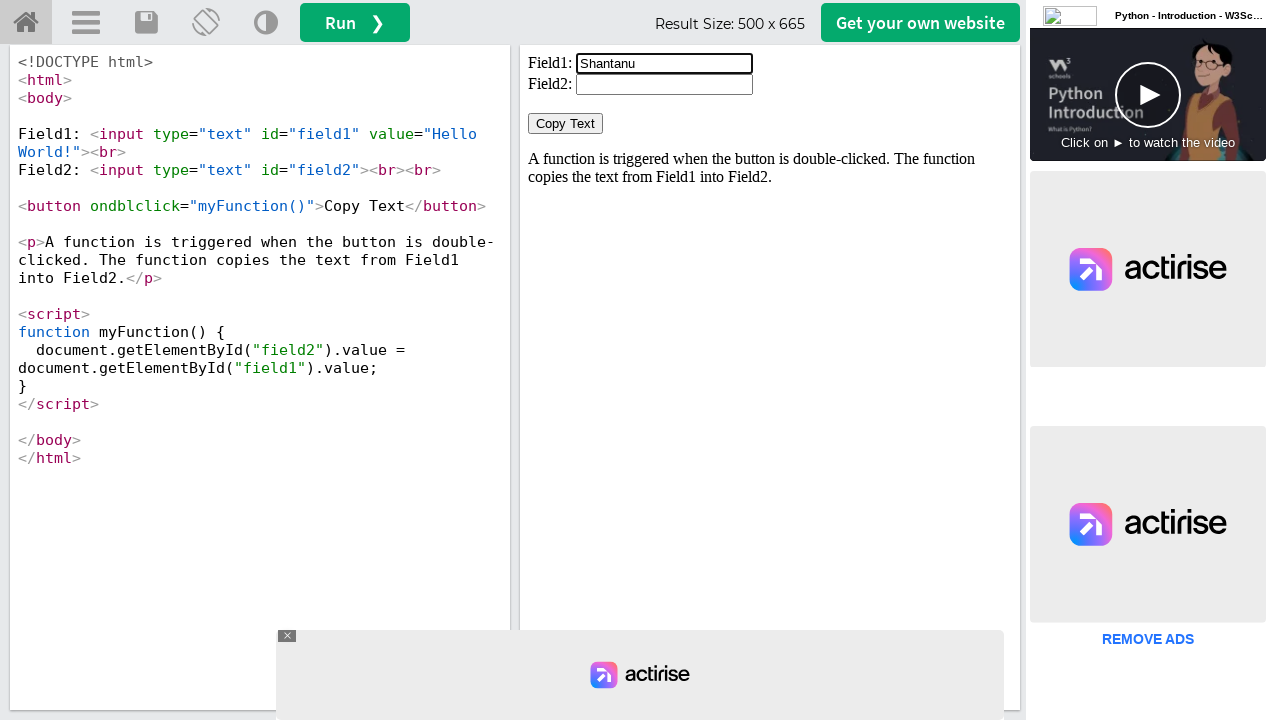

Double-clicked the 'Copy Text' button to copy text at (566, 124) on iframe#iframeResult >> nth=0 >> internal:control=enter-frame >> xpath=//button[n
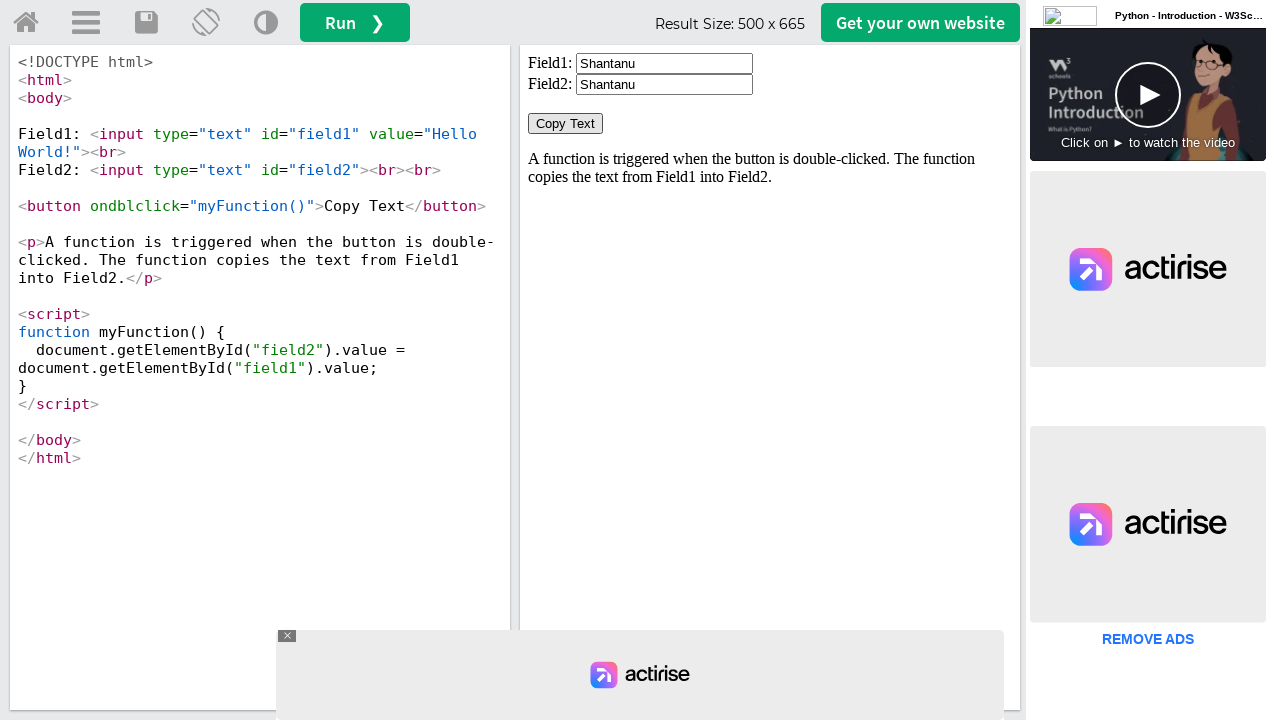

Located the second input field (field2)
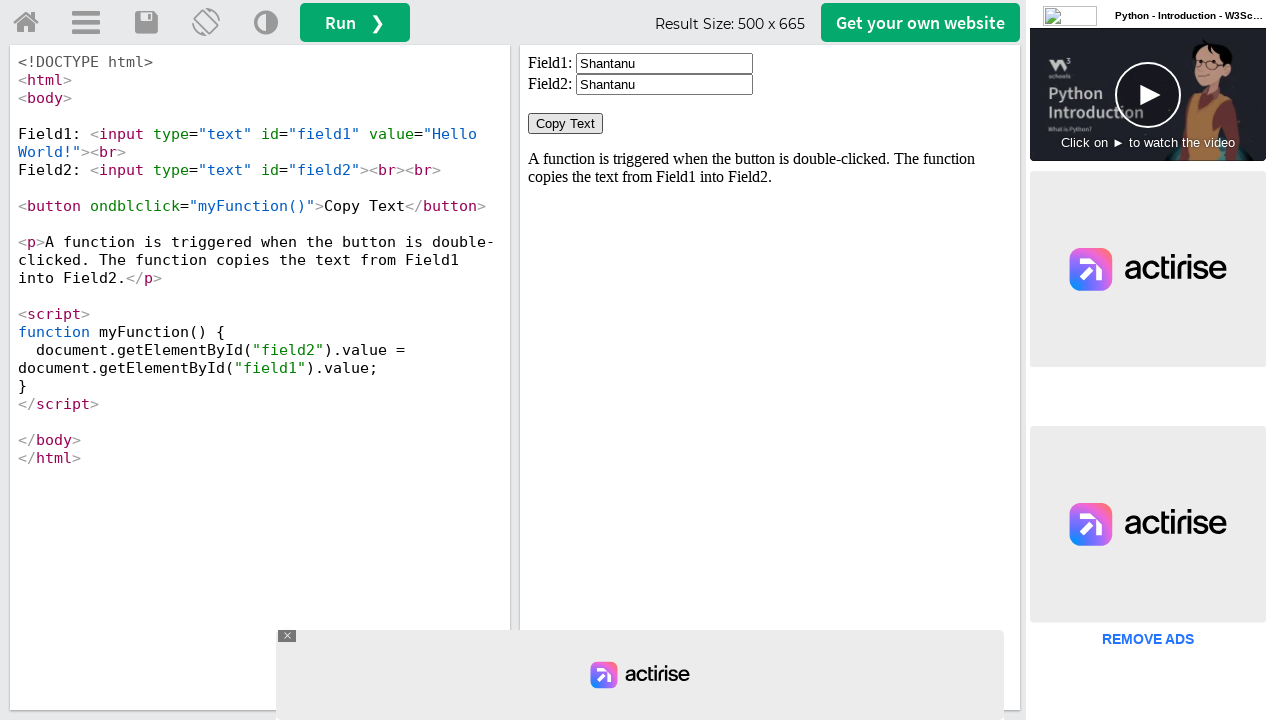

Retrieved the value from the second input field
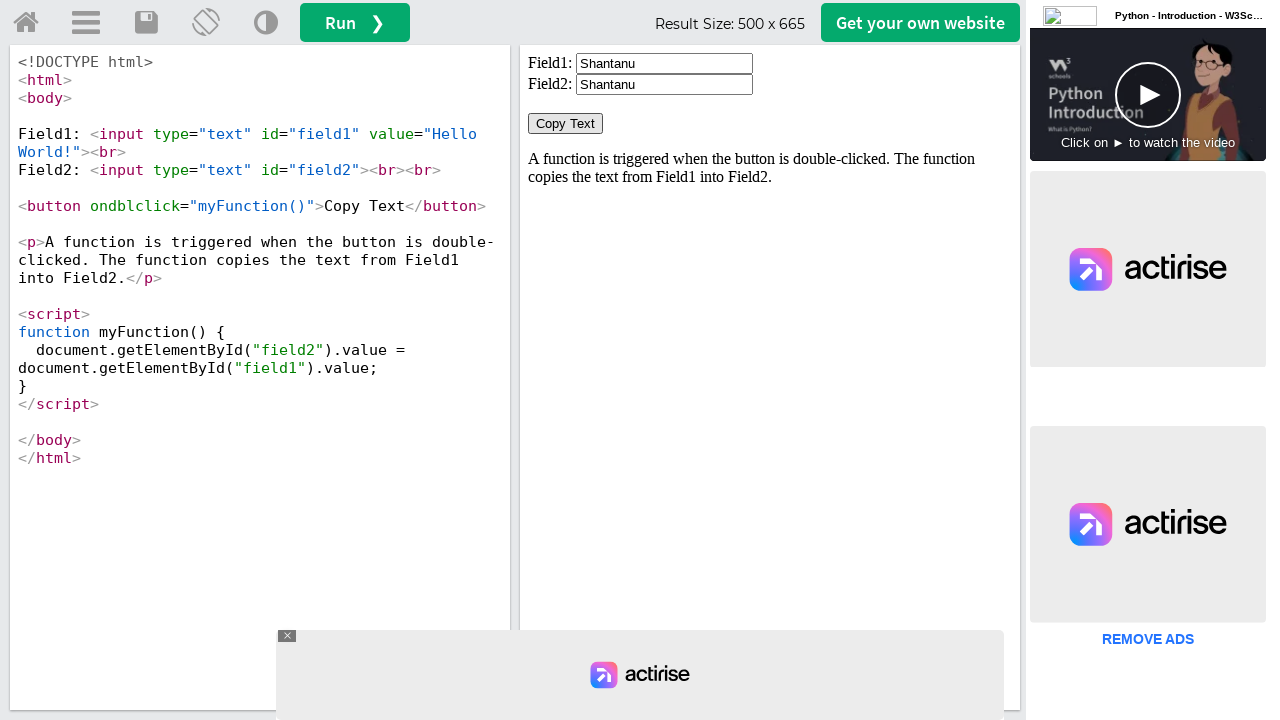

Assertion passed - text 'Shantanu' was successfully copied to field2
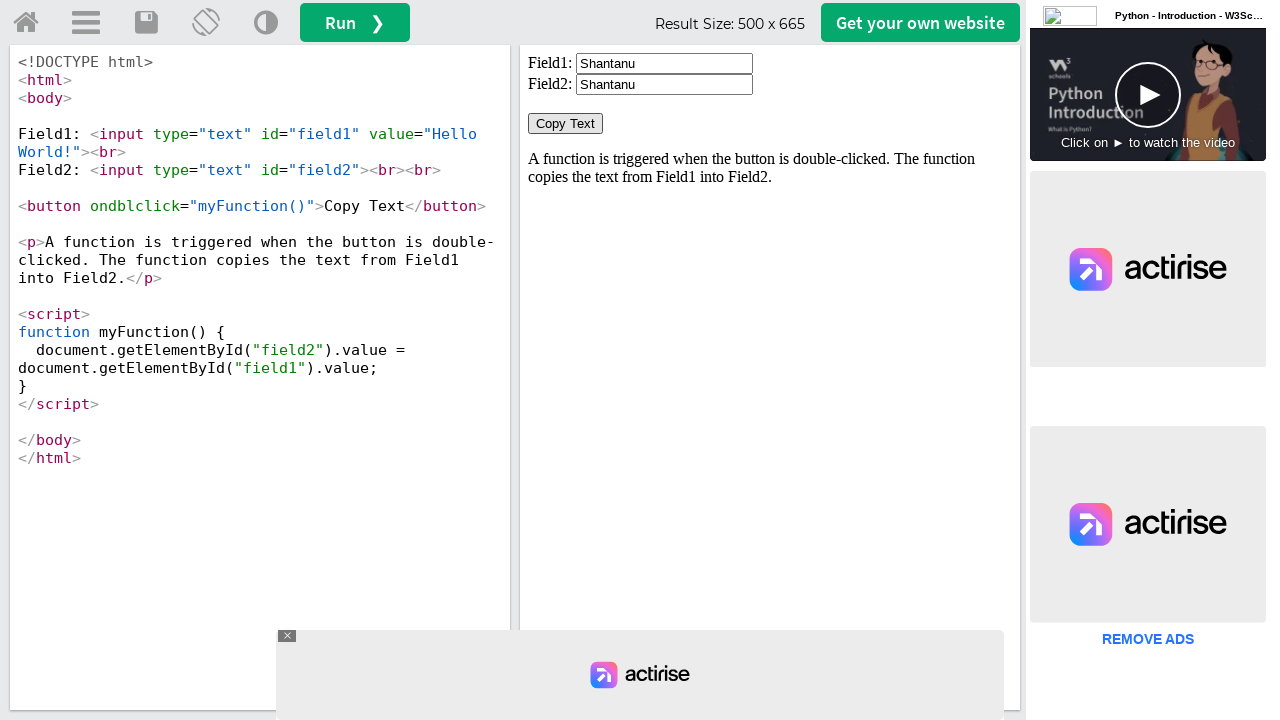

Test completed successfully with copied text: Shantanu
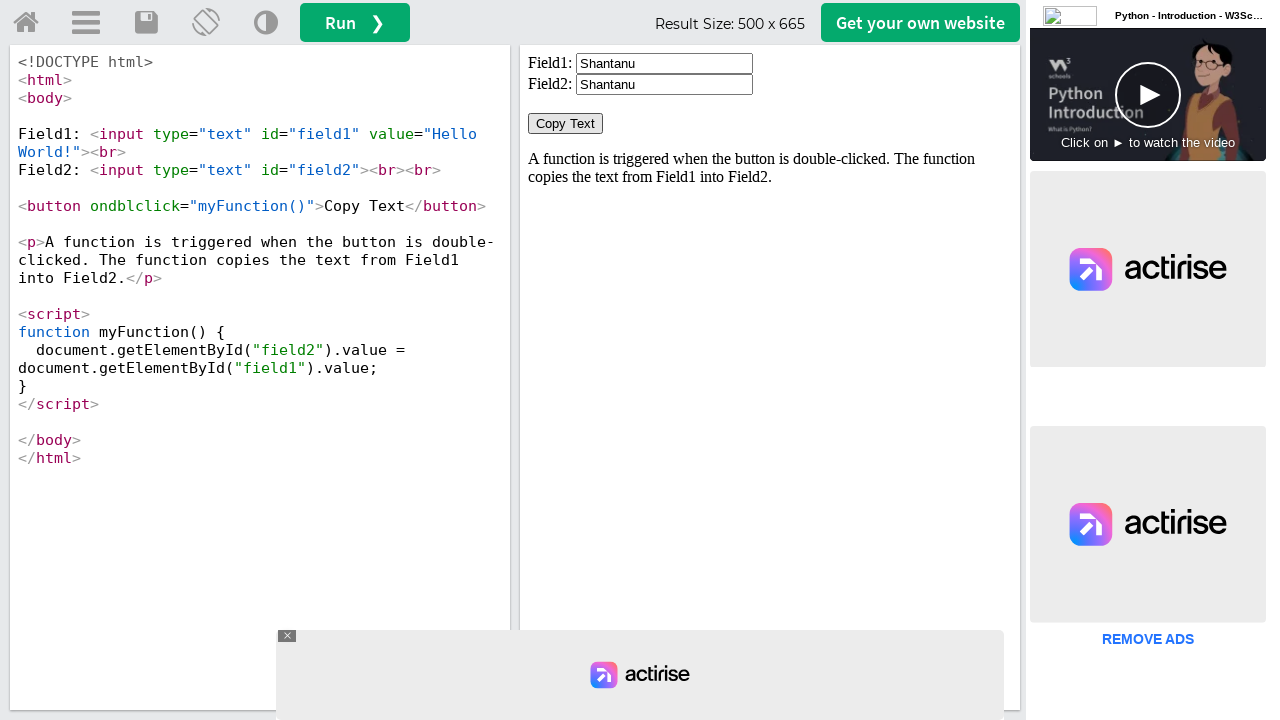

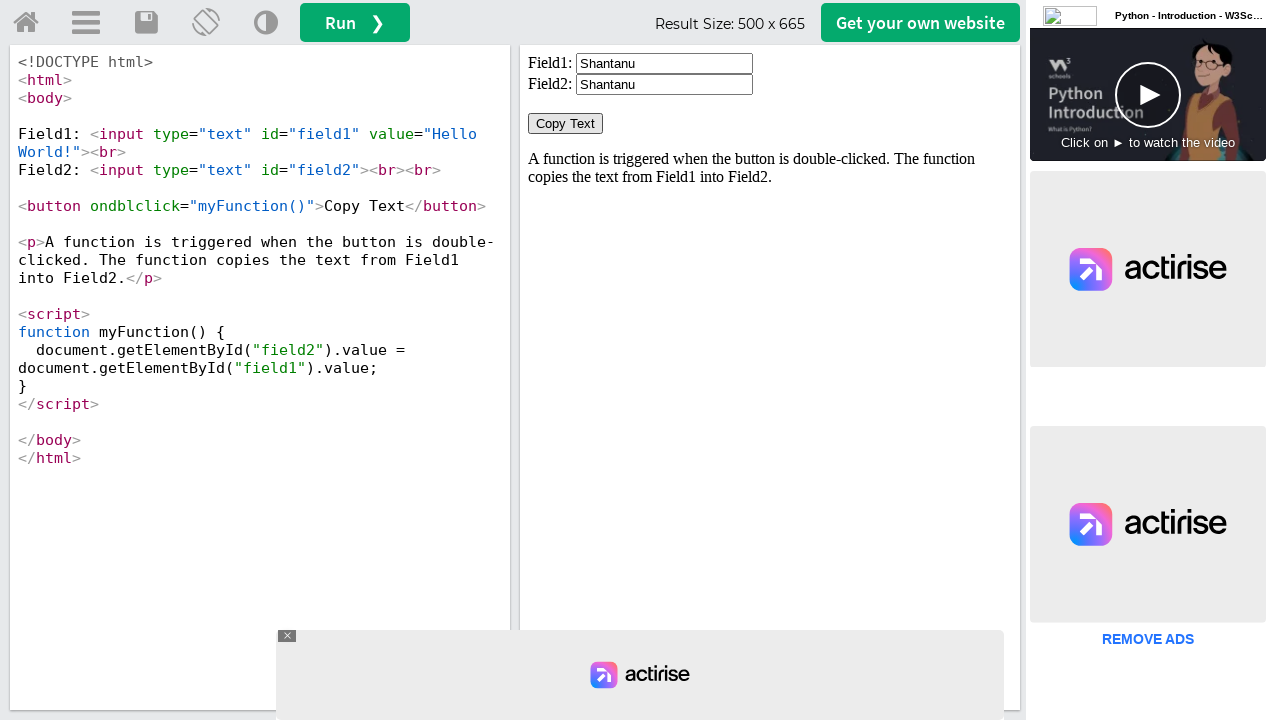